Tests a registration form by filling in first name, last name, email, password, present address, permanent address, and pincode fields.

Starting URL: https://grotechminds.com/registration/

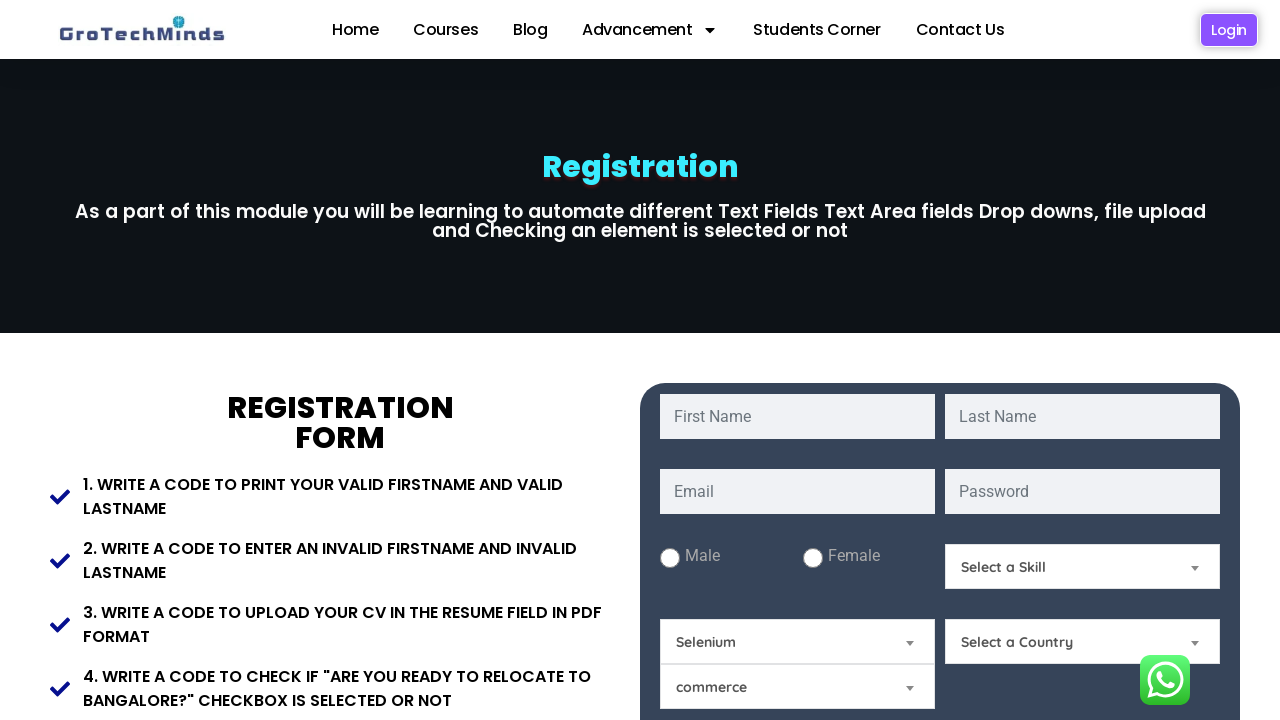

Waited for page to load (domcontentloaded)
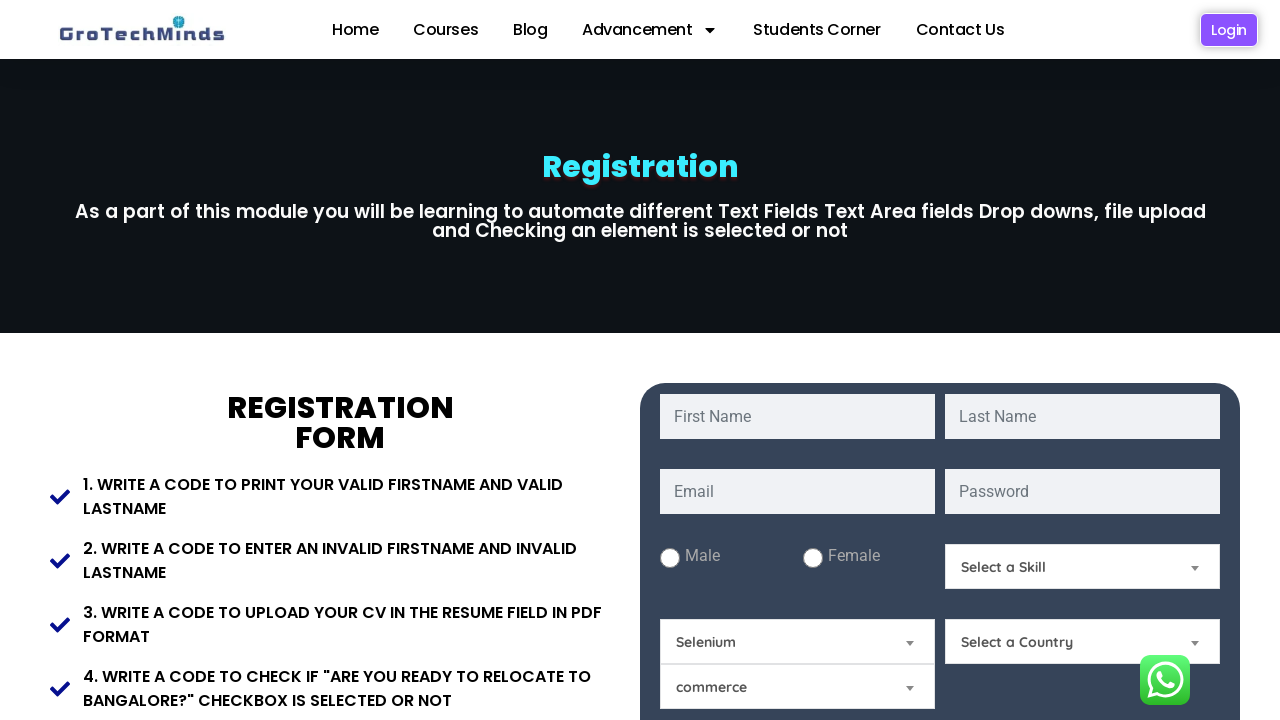

Filled first name field with 'Sarah' on input#fname
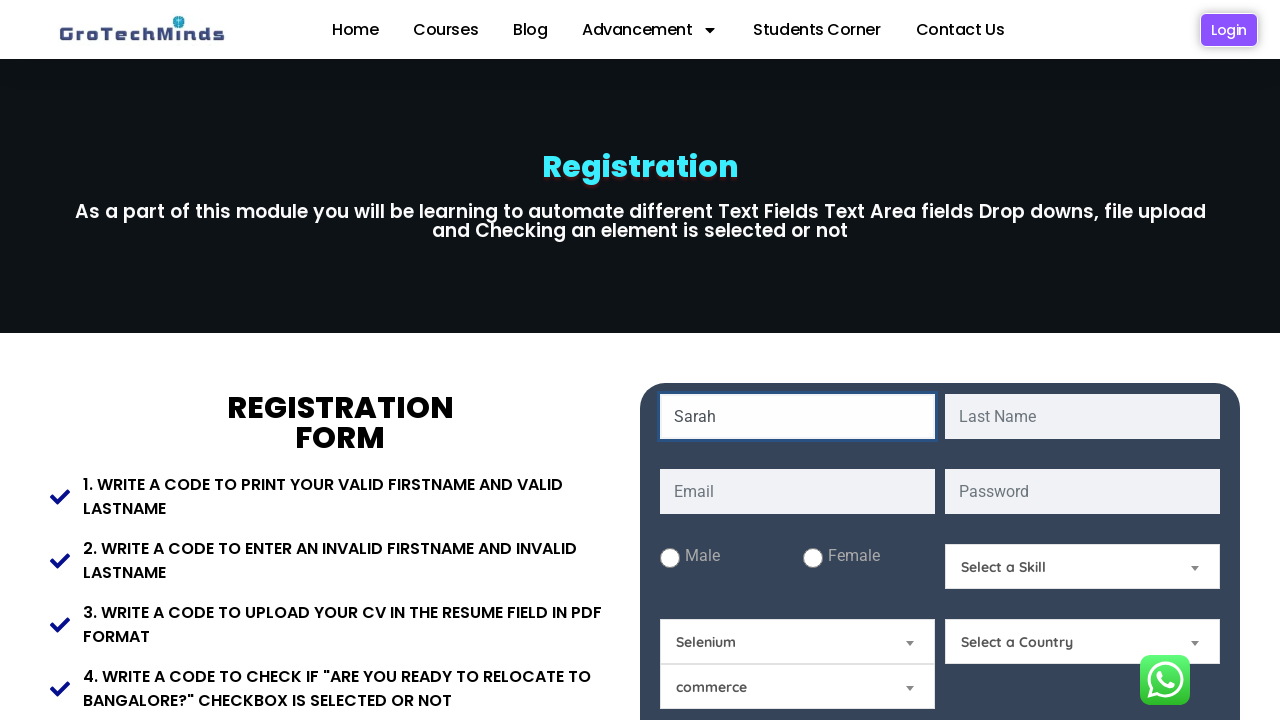

Filled last name field with 'Thompson' on input#lname
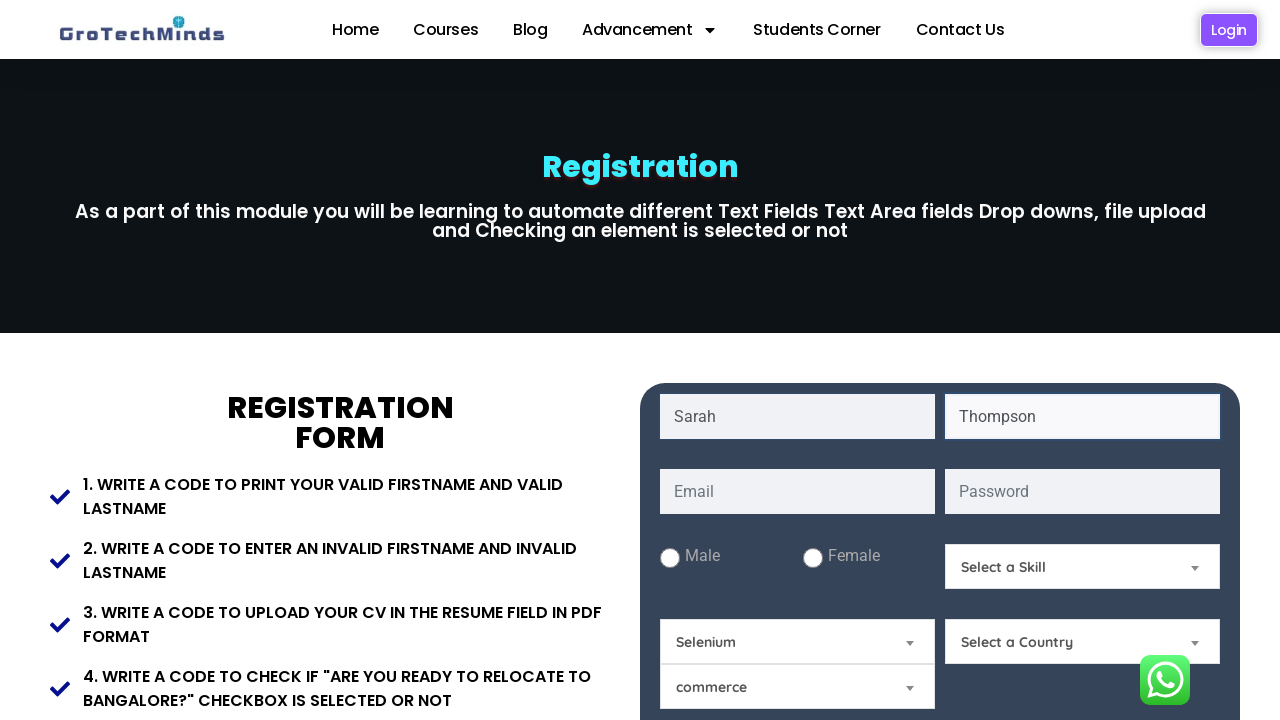

Filled email field with 'sarah.thompson2024@example.com' on input#email
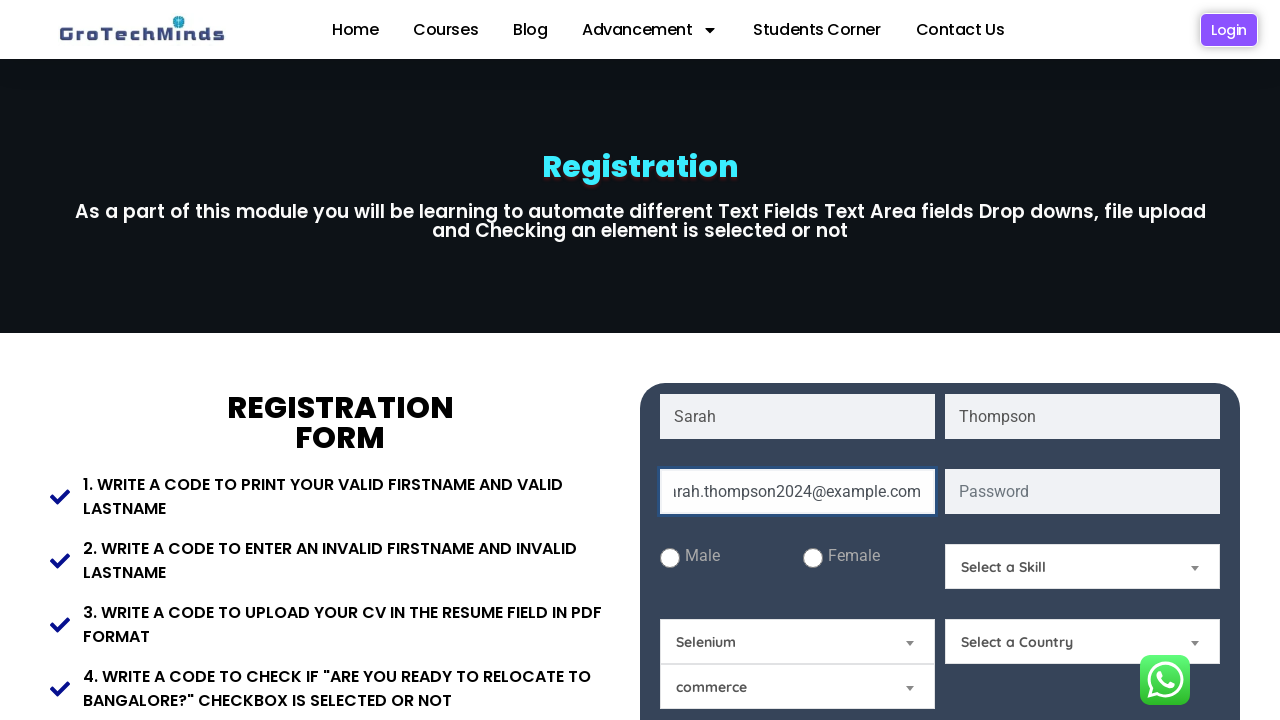

Filled password field with 'SecurePass@7823' on input#password
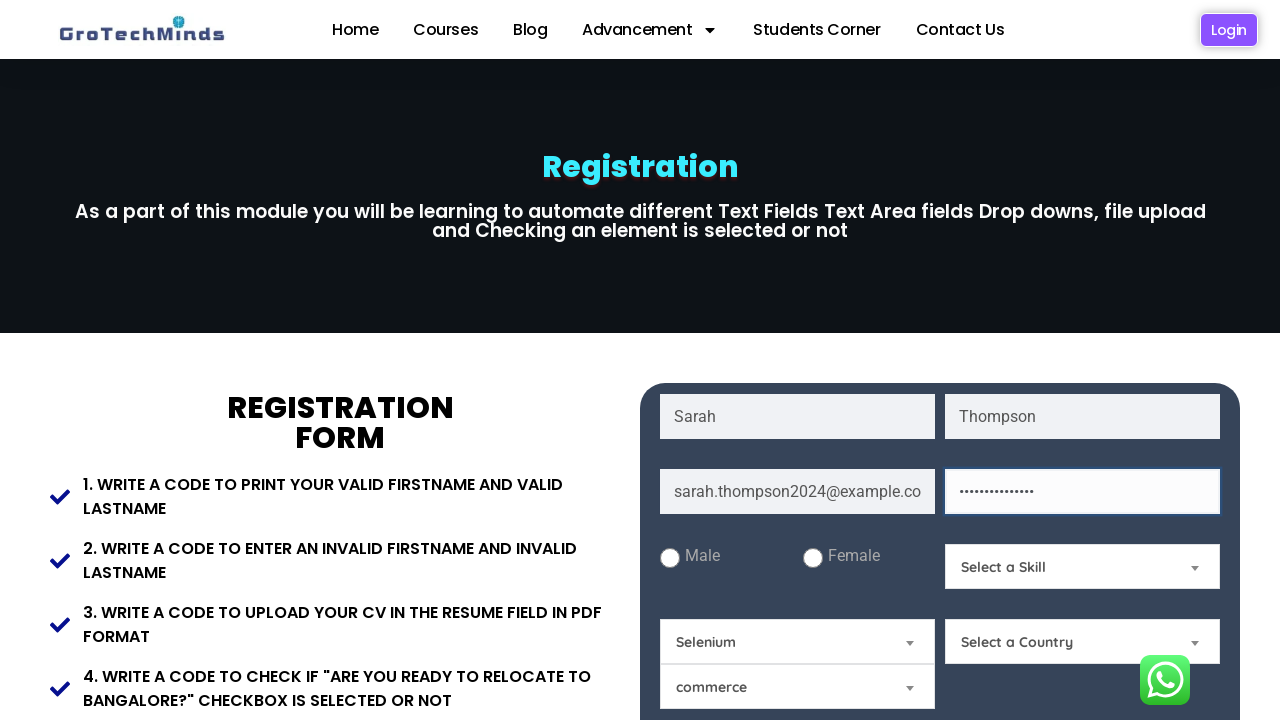

Filled present address field with '123 Oak Street, Apartment 4B' on textarea#Present-Address
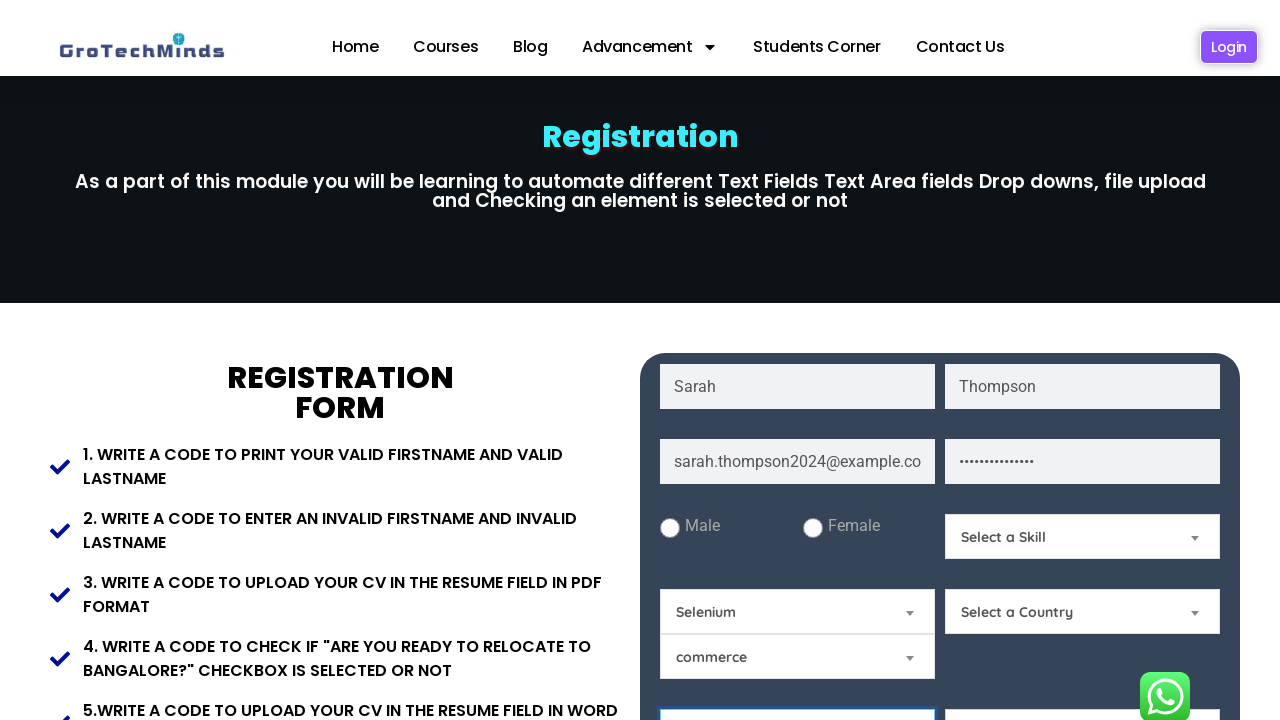

Filled permanent address field with '456 Maple Avenue, Suite 12' on textarea#Permanent-Address
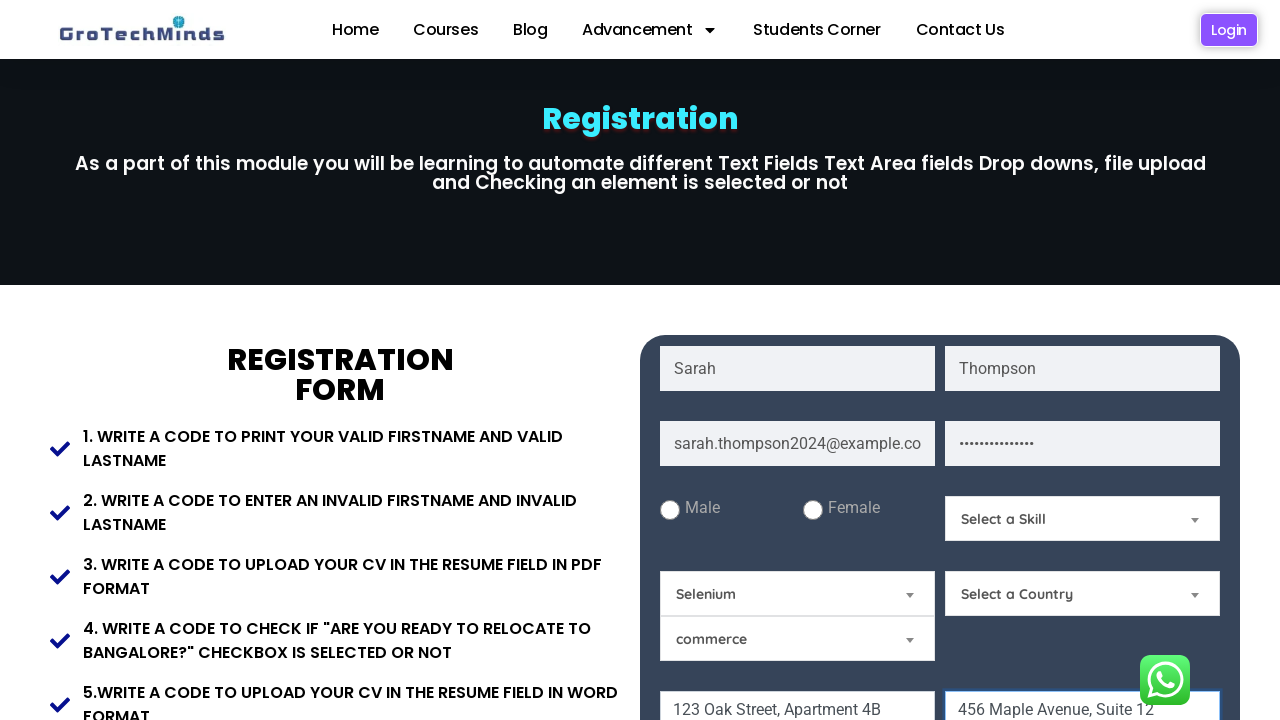

Filled pincode field with '560045' on input#Pincode
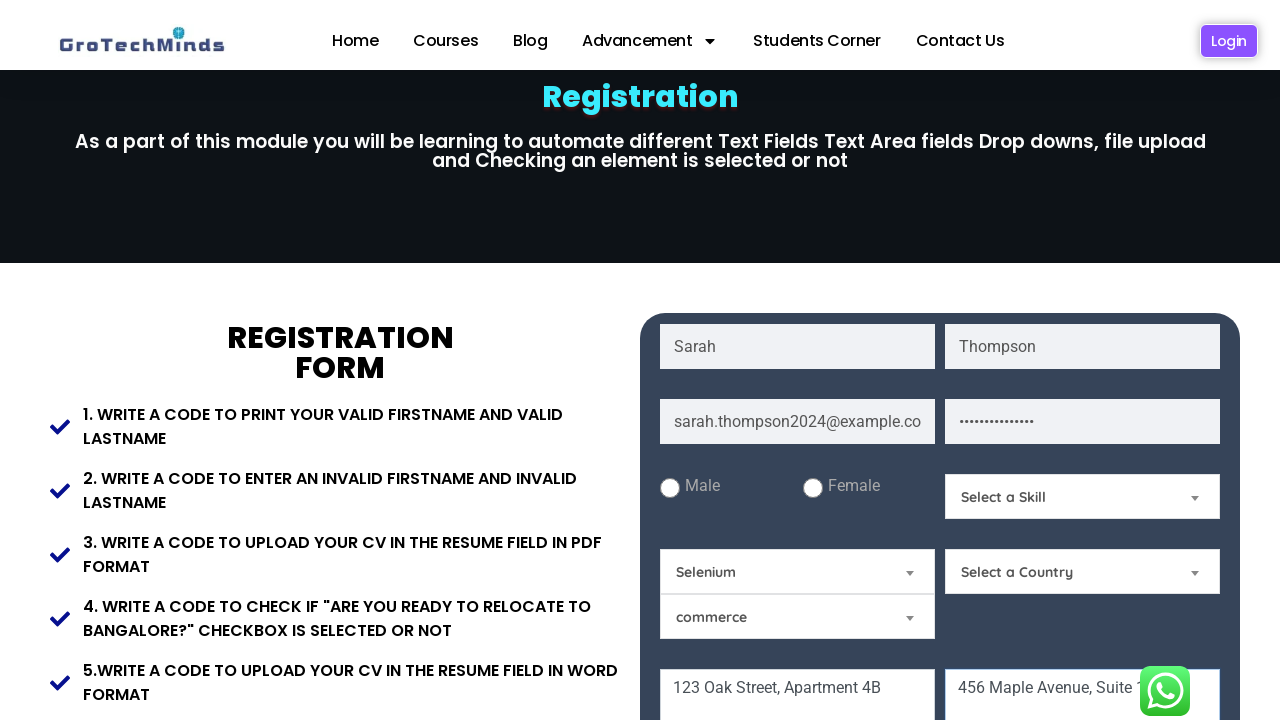

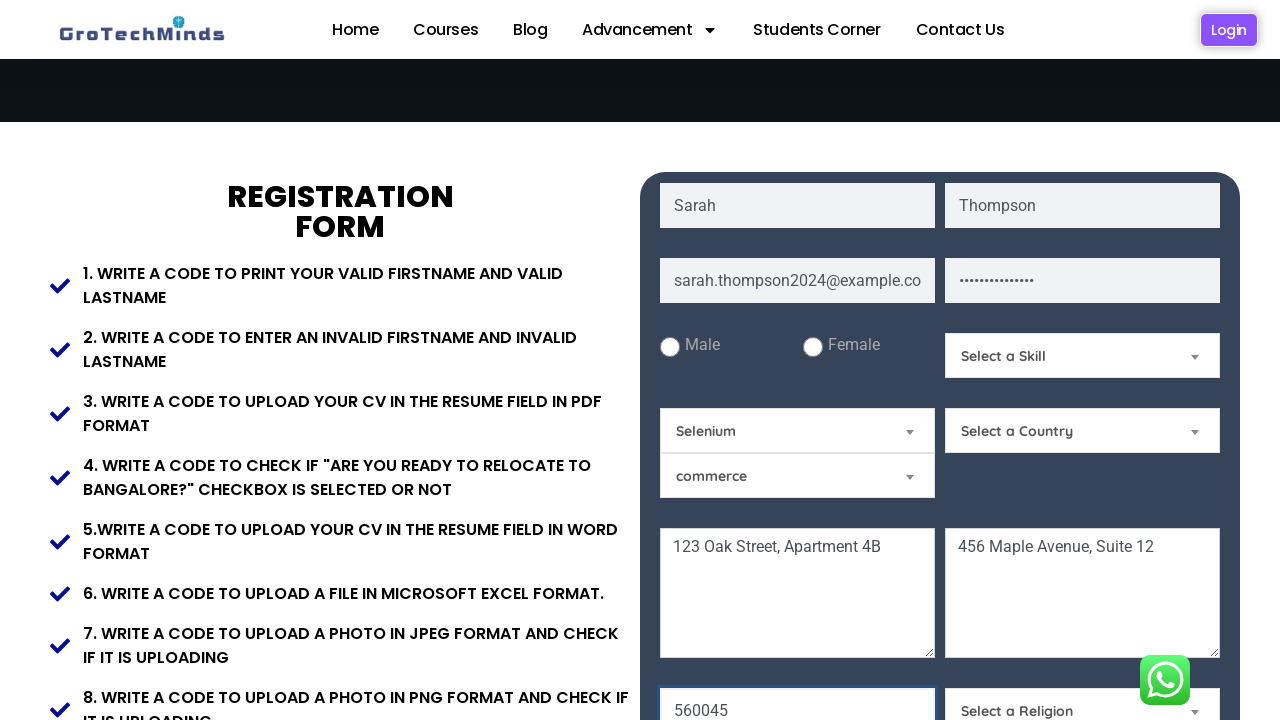